Tests JavaScript execution capabilities by scrolling down a webpage and logging the document title to console

Starting URL: https://www.browserstack.com/guide/selenium-scroll-tutorial

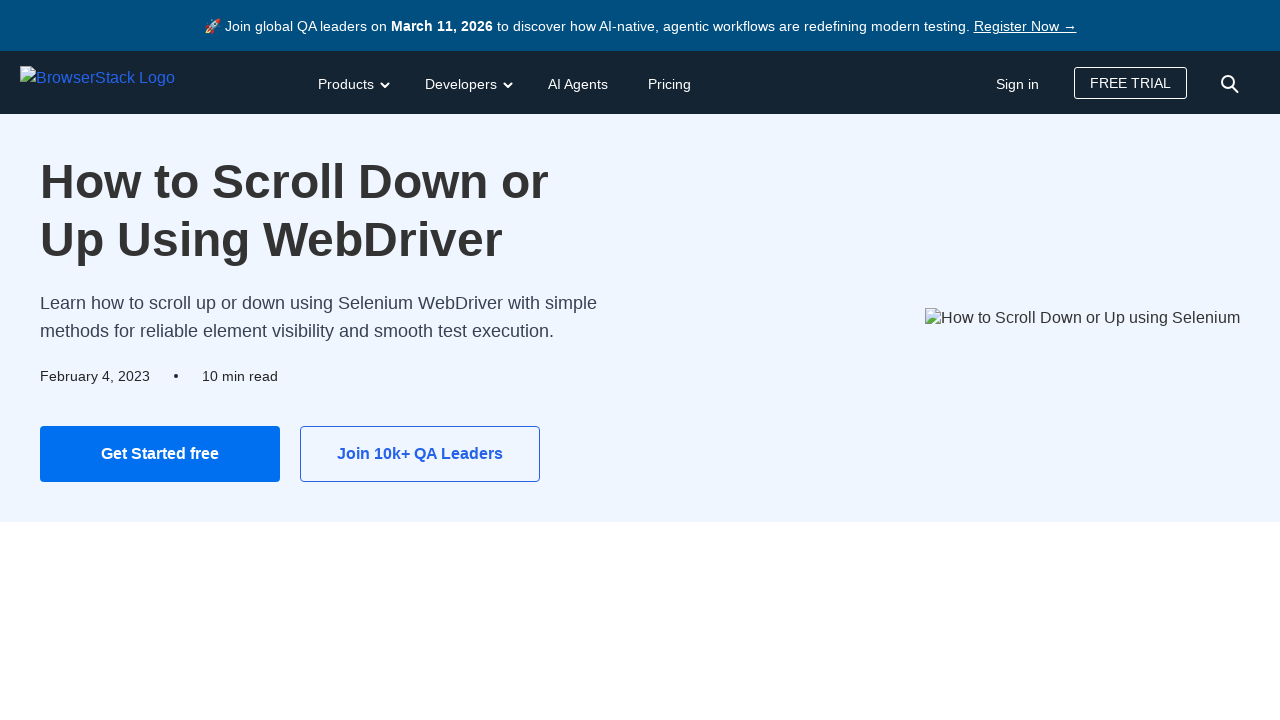

Scrolled down the page by 2500 pixels
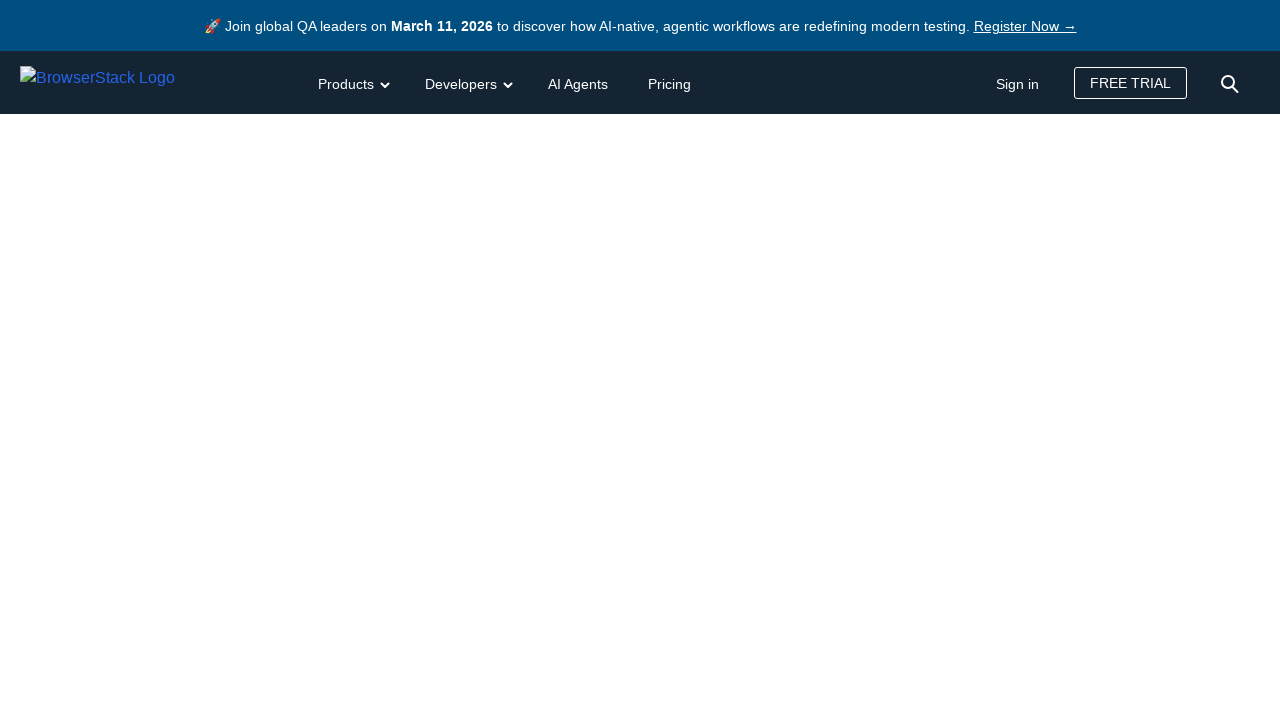

Logged document title to console
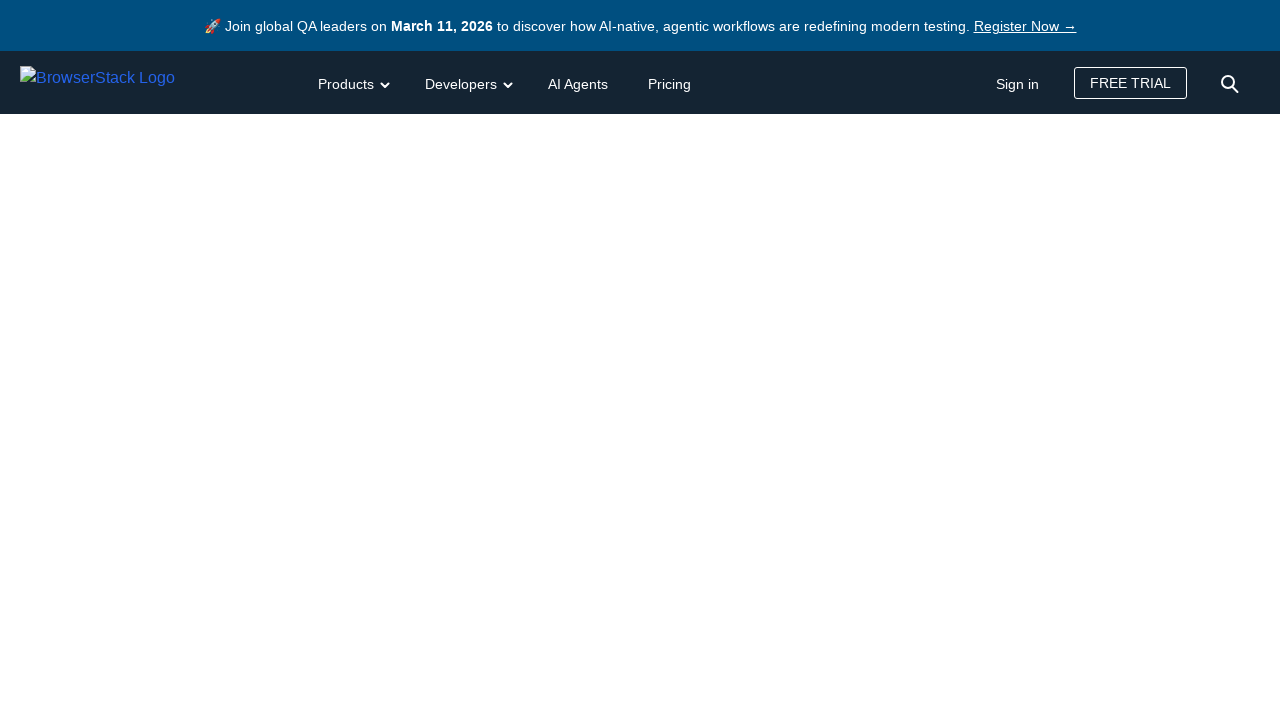

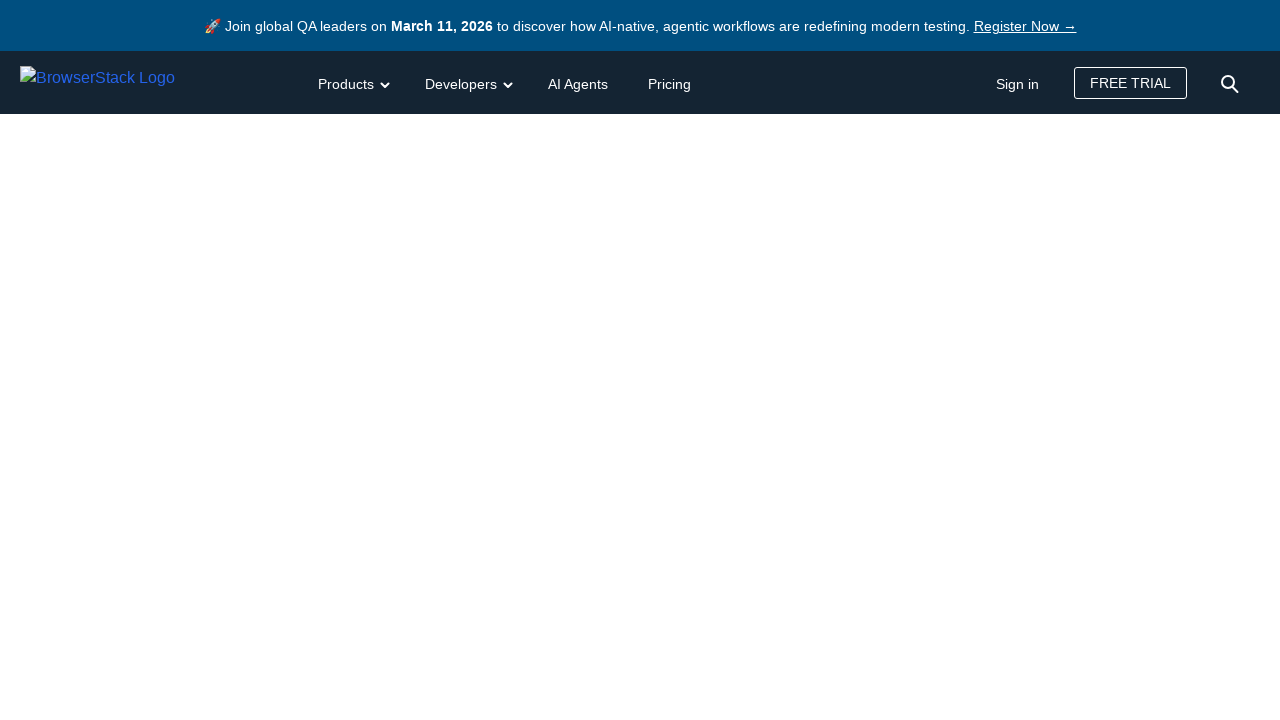